Navigates to FlightAware homepage and waits for page to load for visual verification

Starting URL: https://flightaware.com/

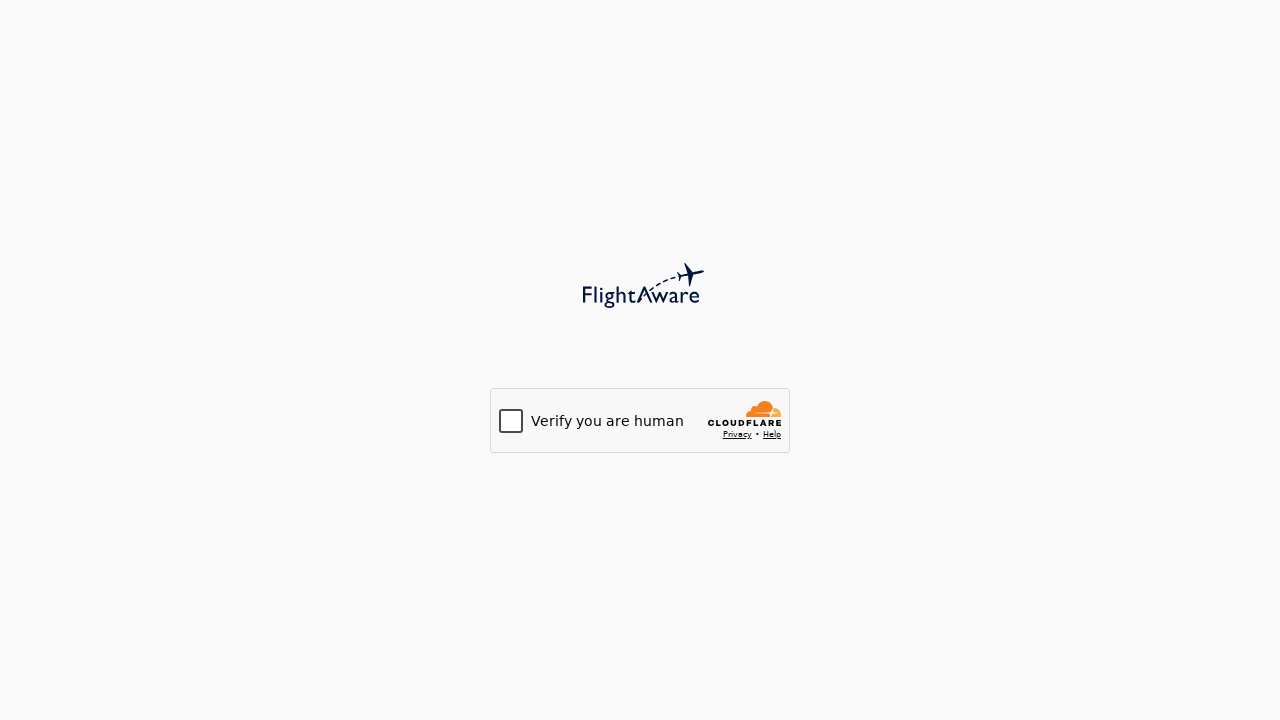

Navigated to FlightAware homepage
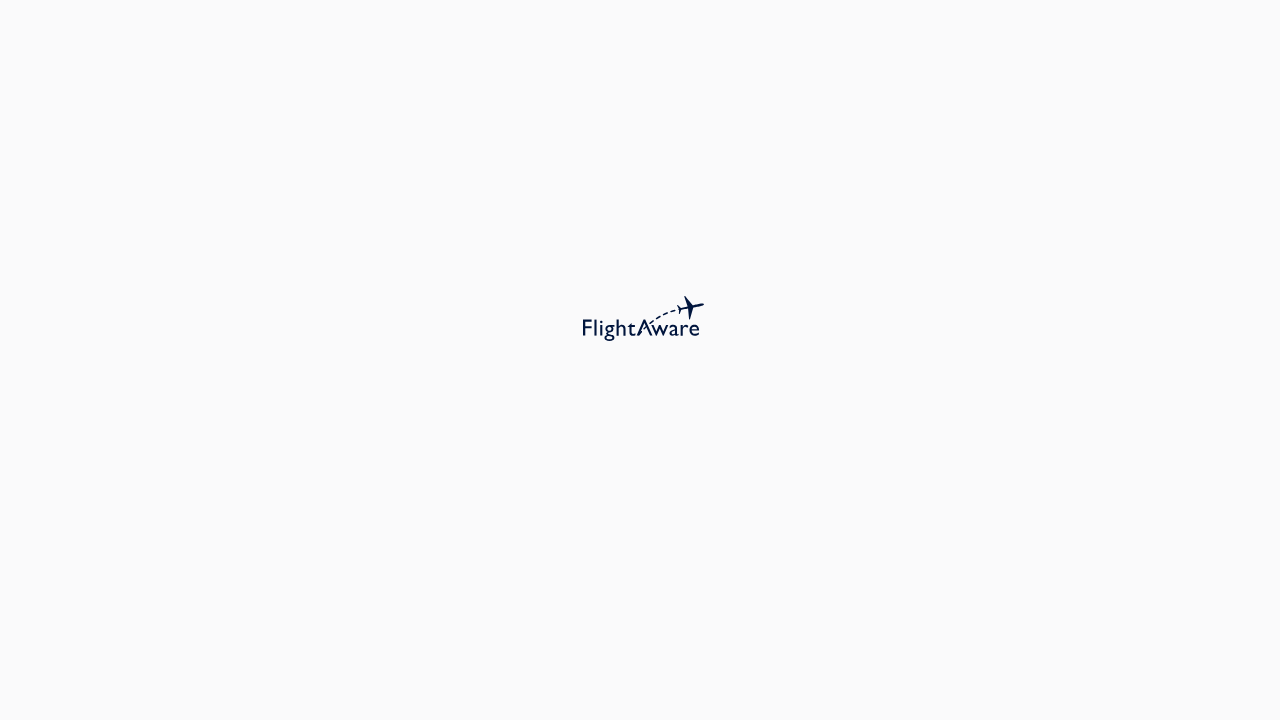

FlightAware homepage fully loaded with network idle
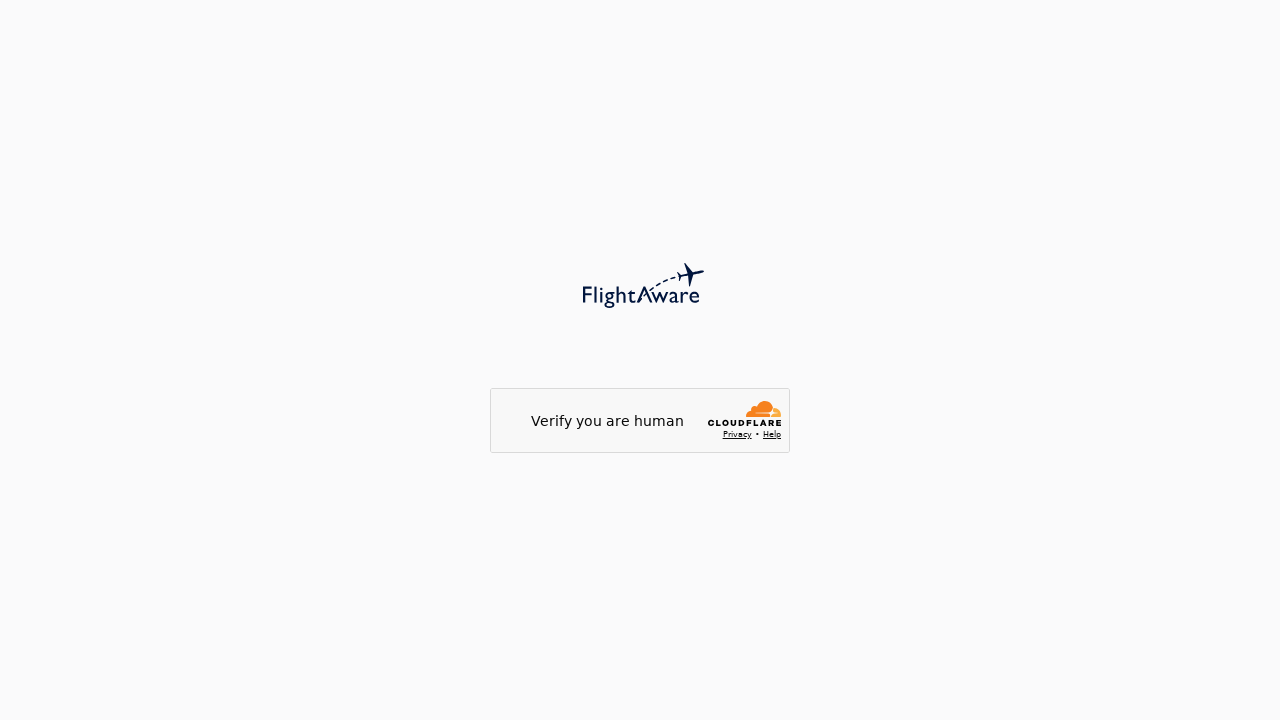

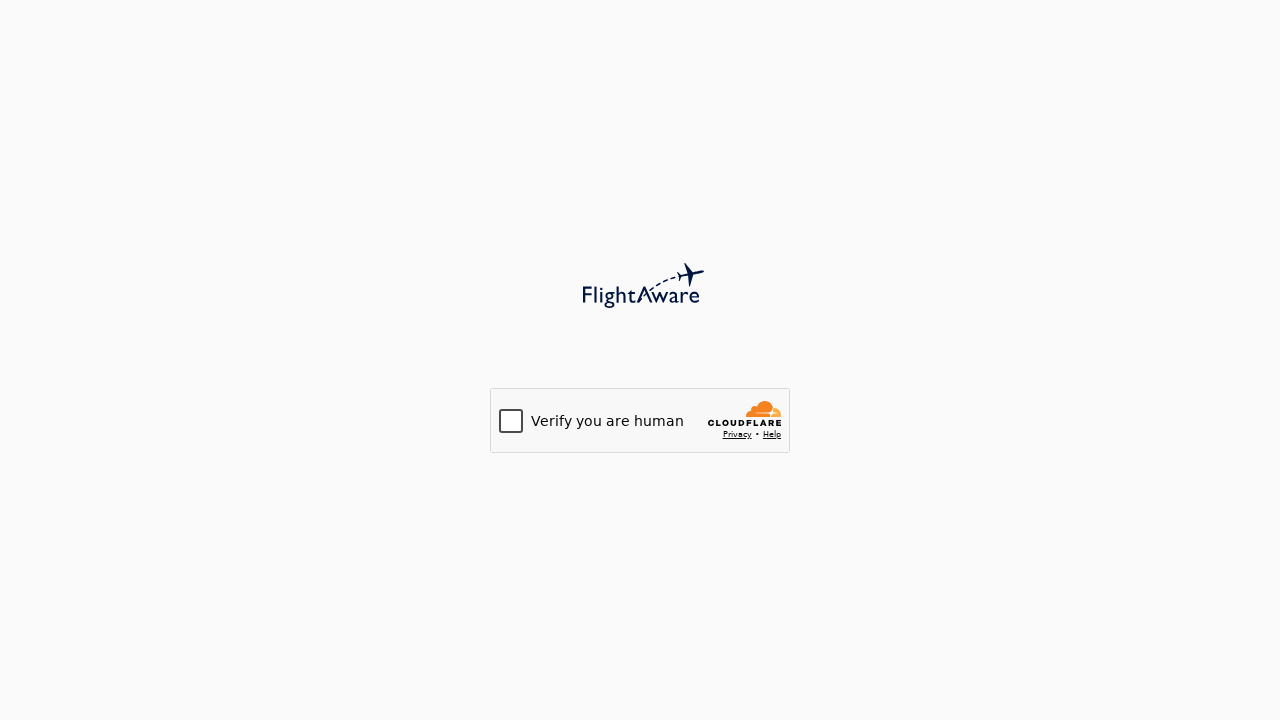